Tests JavaScript prompt alert functionality by clicking a button to trigger a prompt, entering text, and accepting the alert

Starting URL: https://demoqa.com/alerts

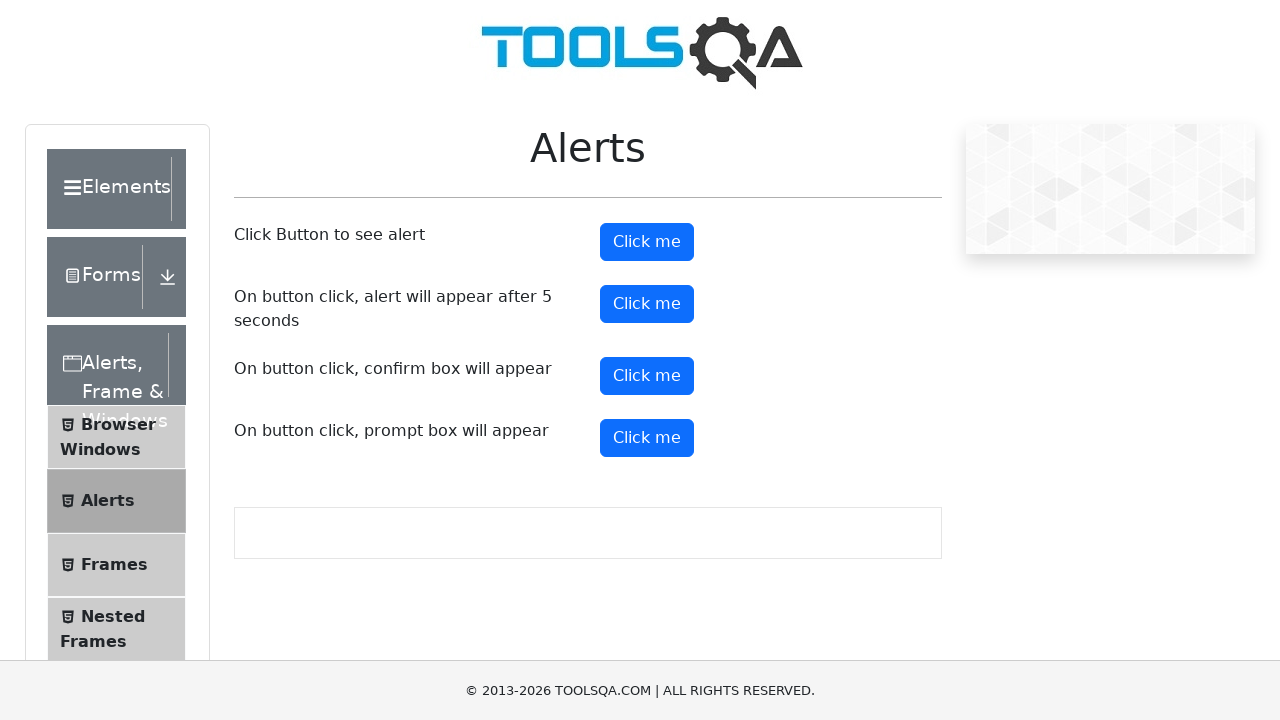

Clicked prompt button to trigger alert at (647, 438) on #promtButton
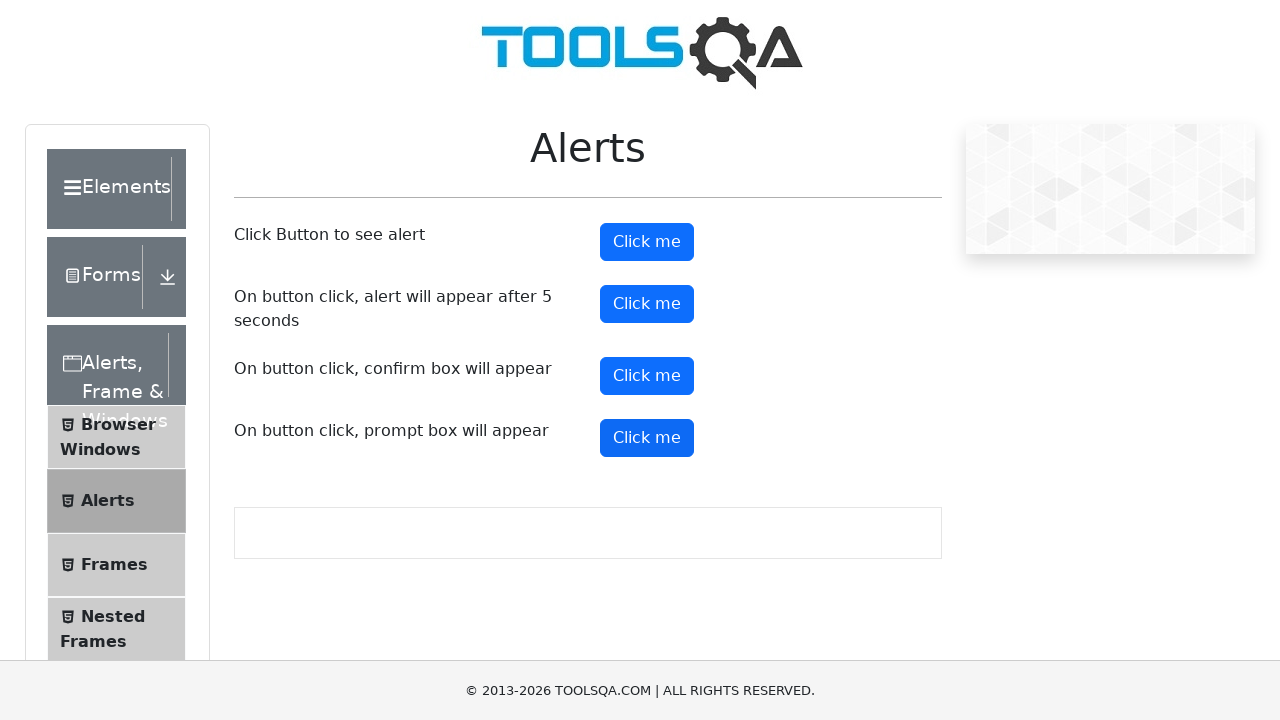

Set up dialog handler to accept prompt with text 'saya sedang belajar Playwright'
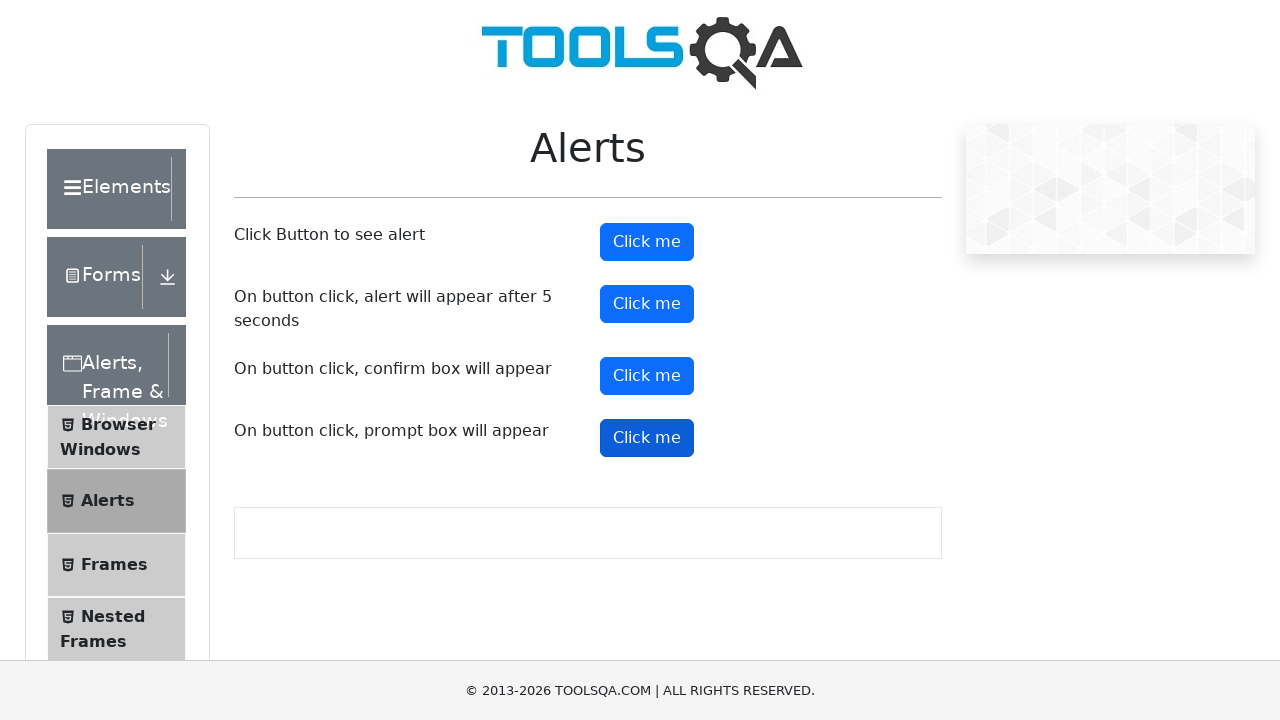

Clicked prompt button again to trigger dialog with handler ready at (647, 438) on #promtButton
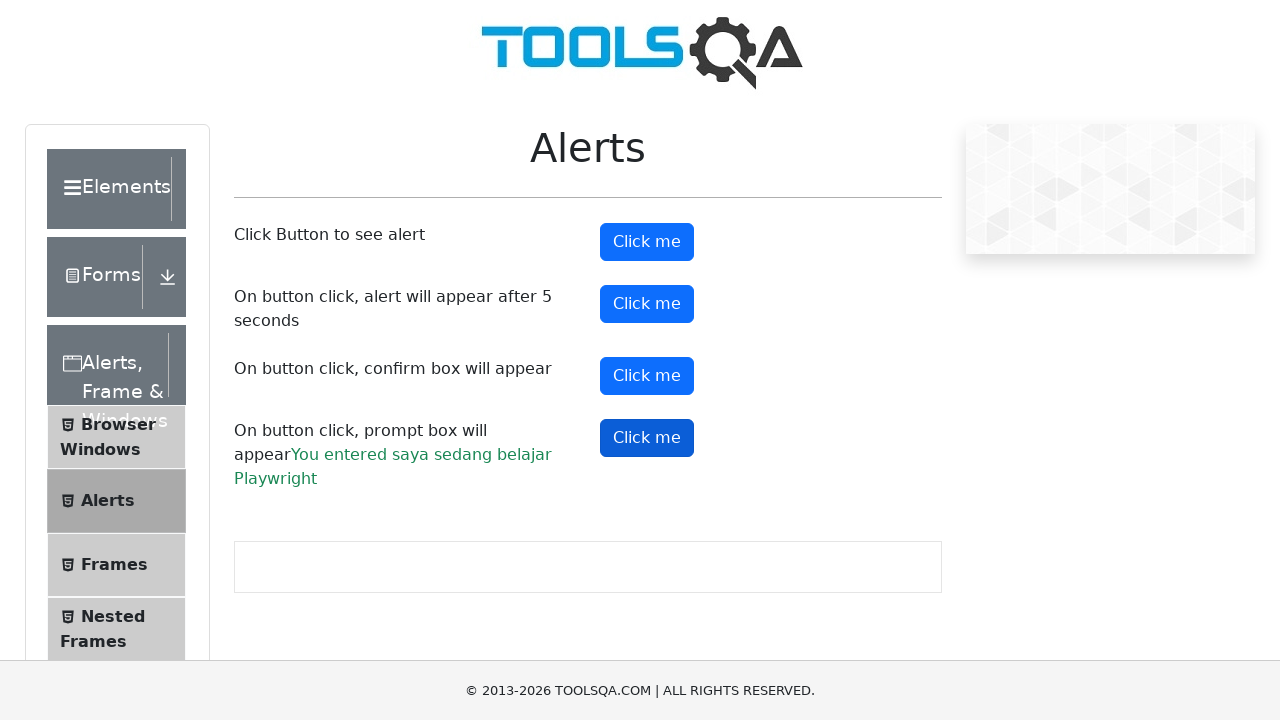

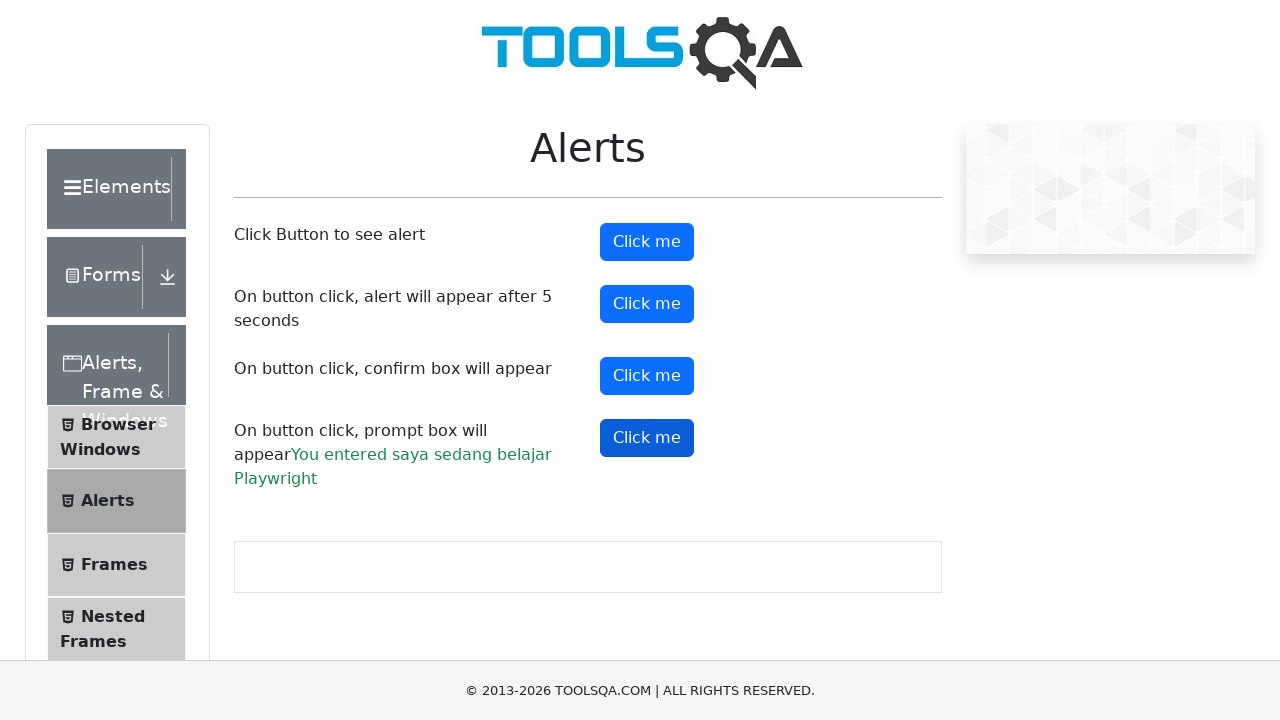